Navigates through the shop menu to home page and verifies the home page layout by checking for sliders

Starting URL: http://practice.automationtesting.in/

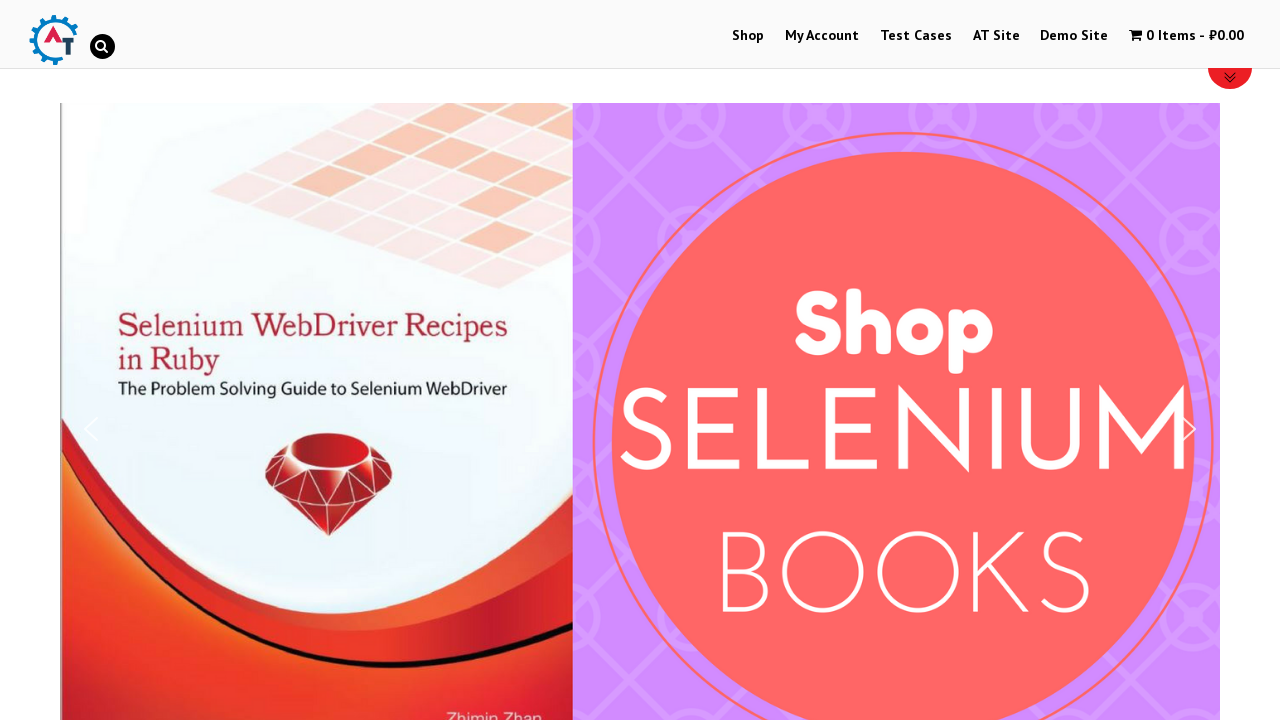

Clicked on Shop Menu at (748, 36) on xpath=//li[@id='menu-item-40']
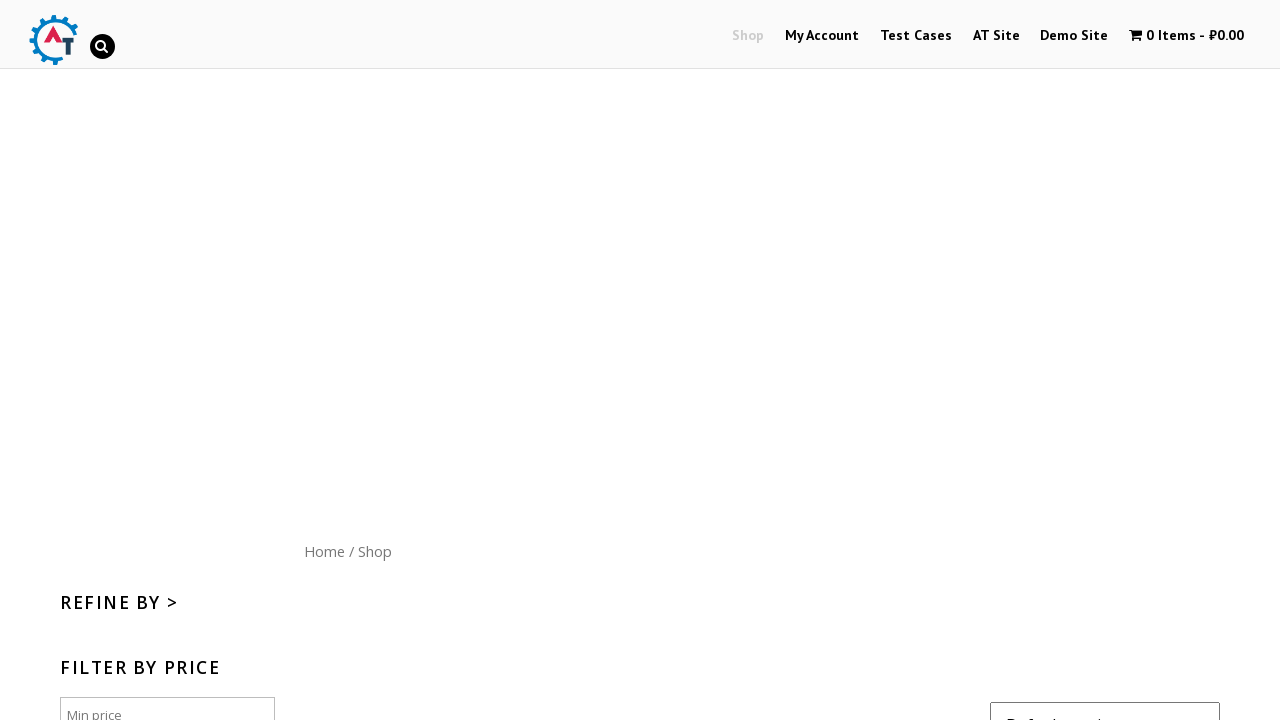

Clicked on Home menu button at (324, 551) on xpath=//div[@id='content']/nav/a
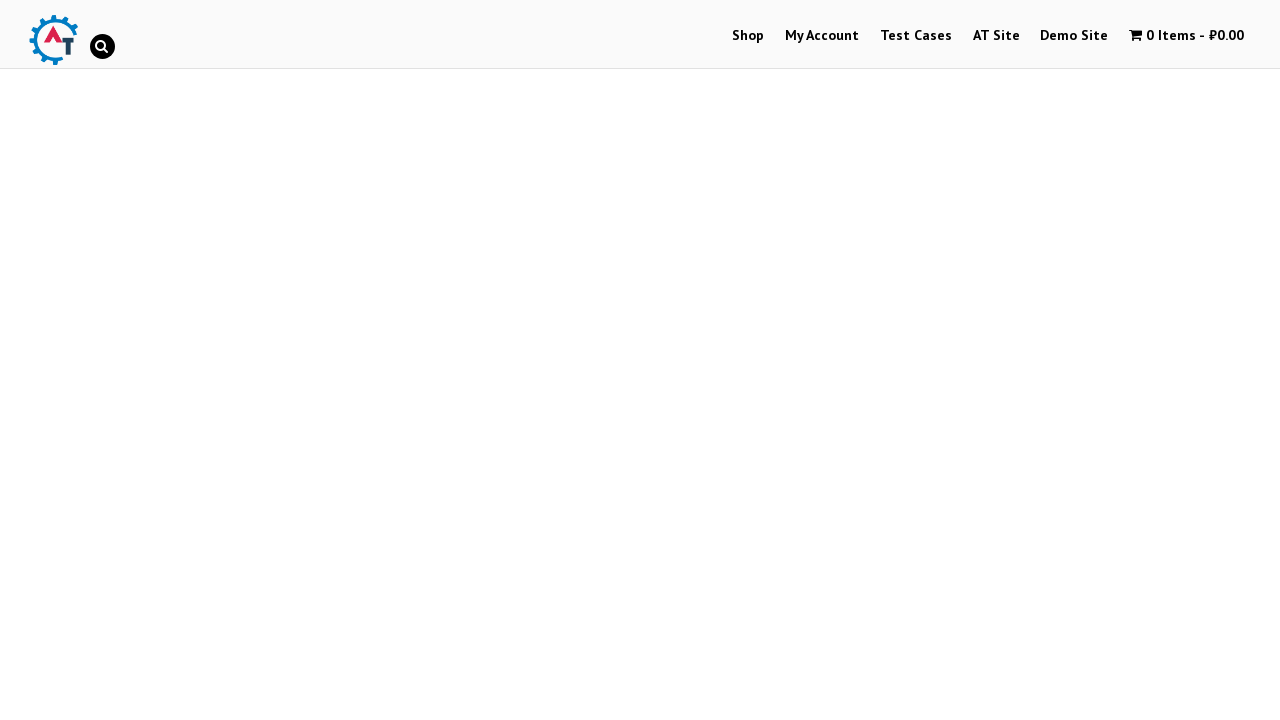

Home page loaded and verified sliders are present
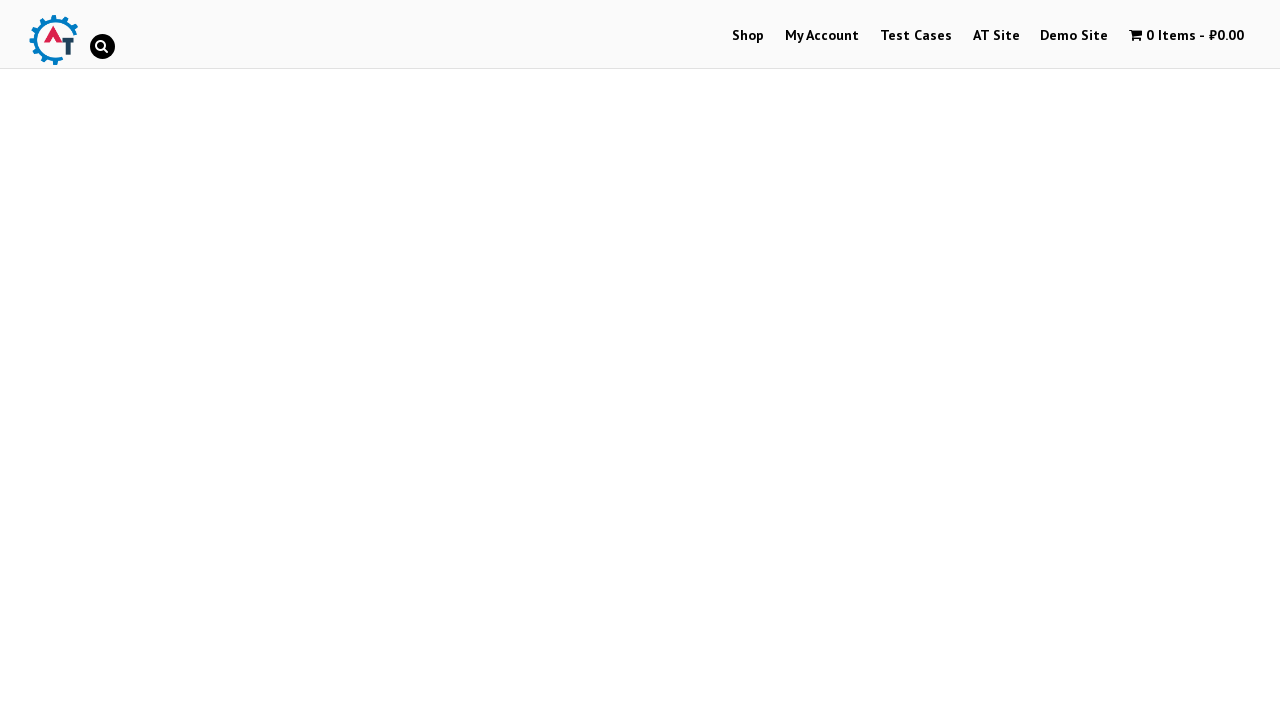

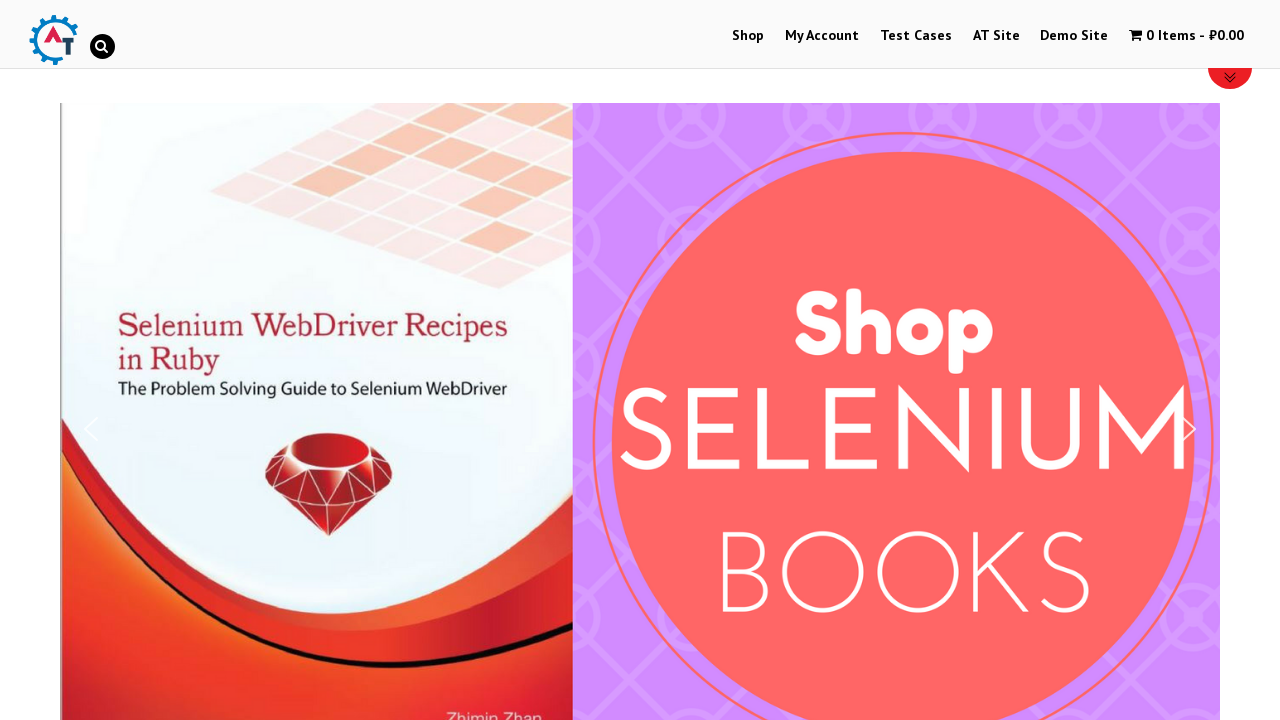